Navigates to the OrangeHRM demo site and verifies the page loads successfully by checking that the page has a title.

Starting URL: https://opensource-demo.orangehrmlive.com/

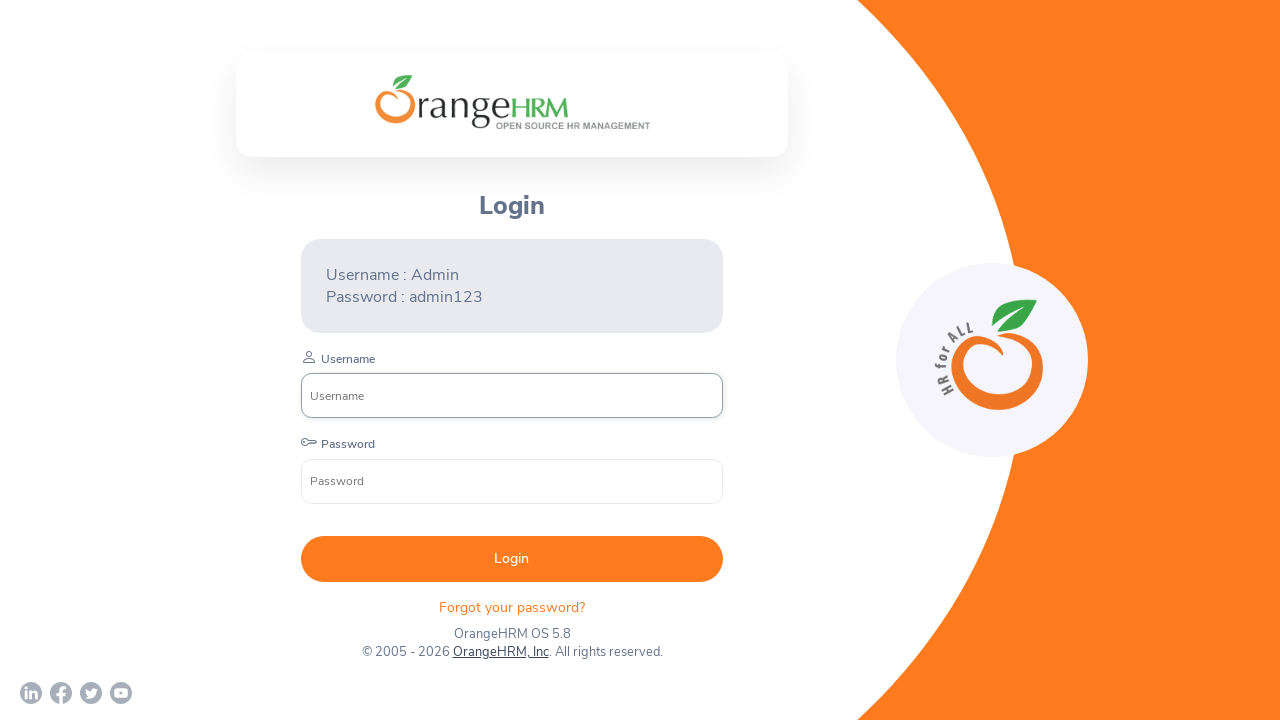

Navigated to OrangeHRM demo site
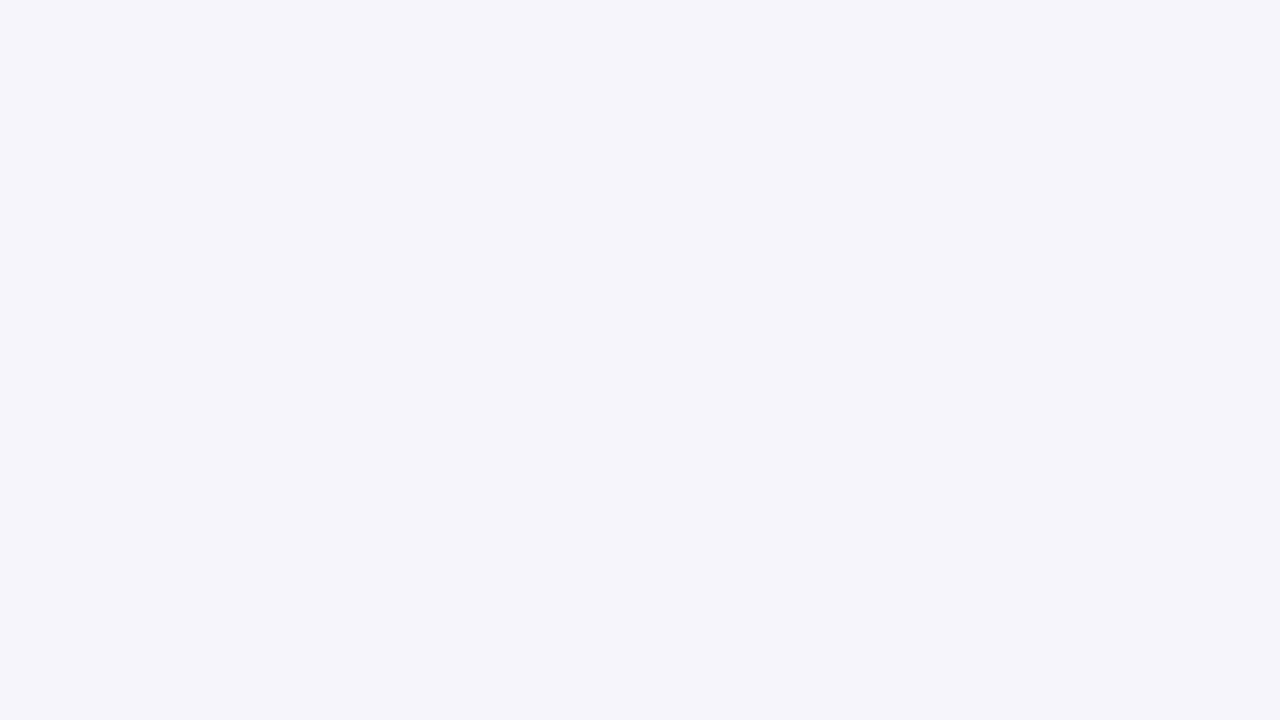

Page loaded successfully (domcontentloaded state)
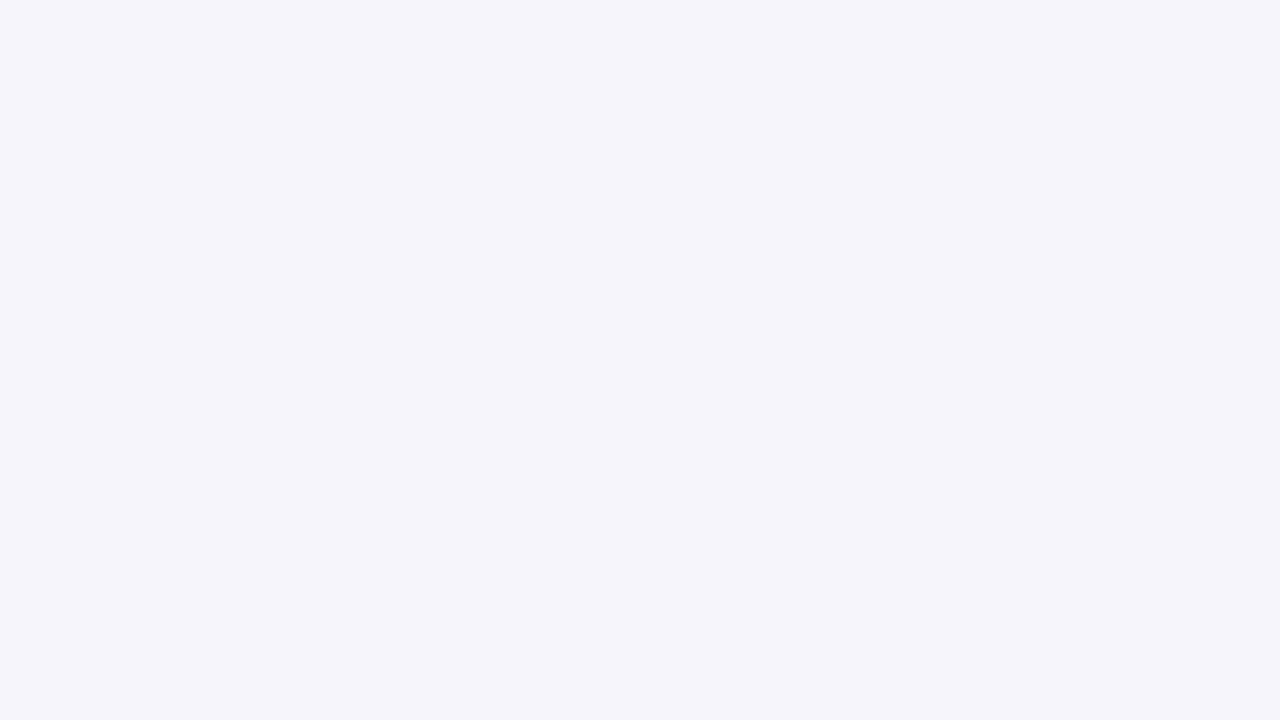

Retrieved page title: OrangeHRM
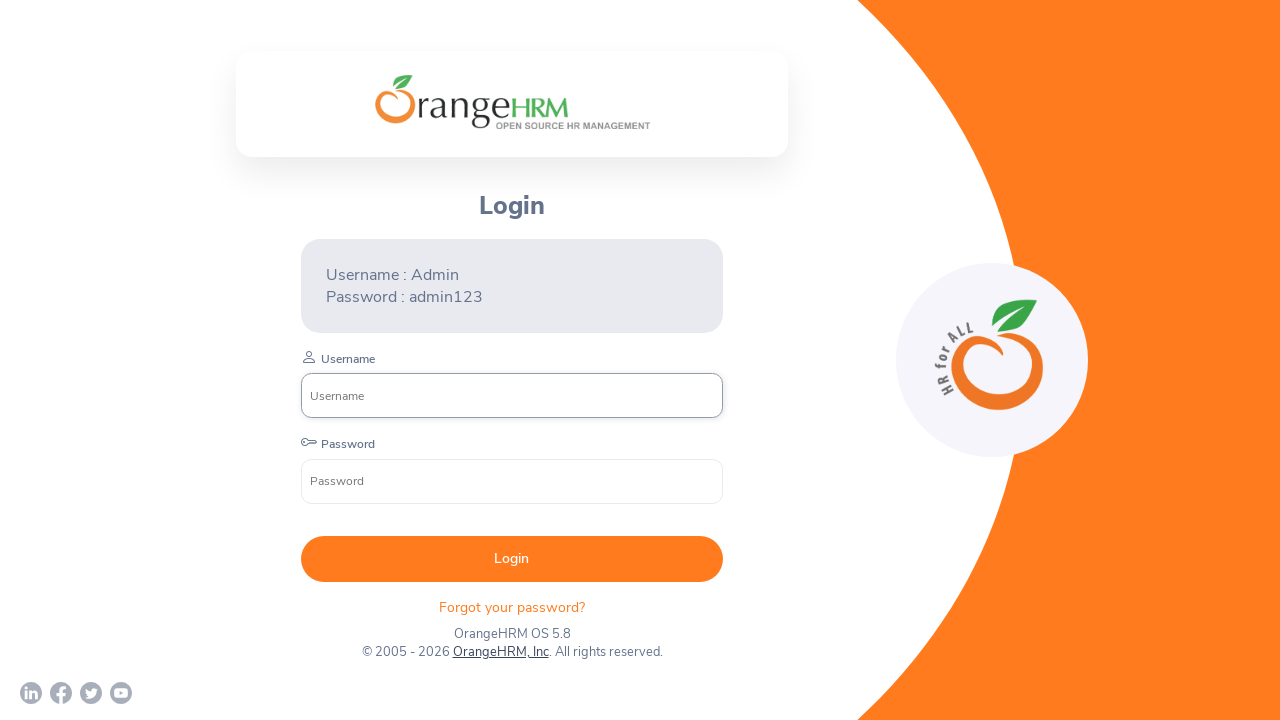

Printed page title to console
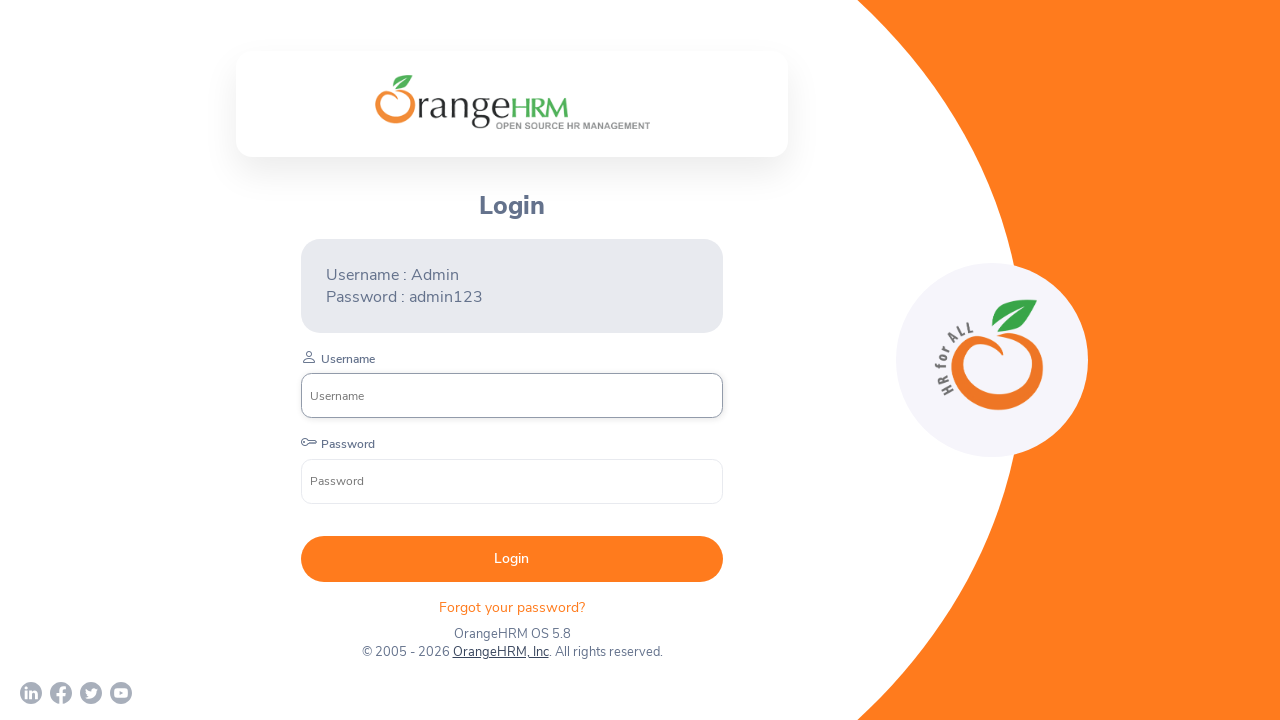

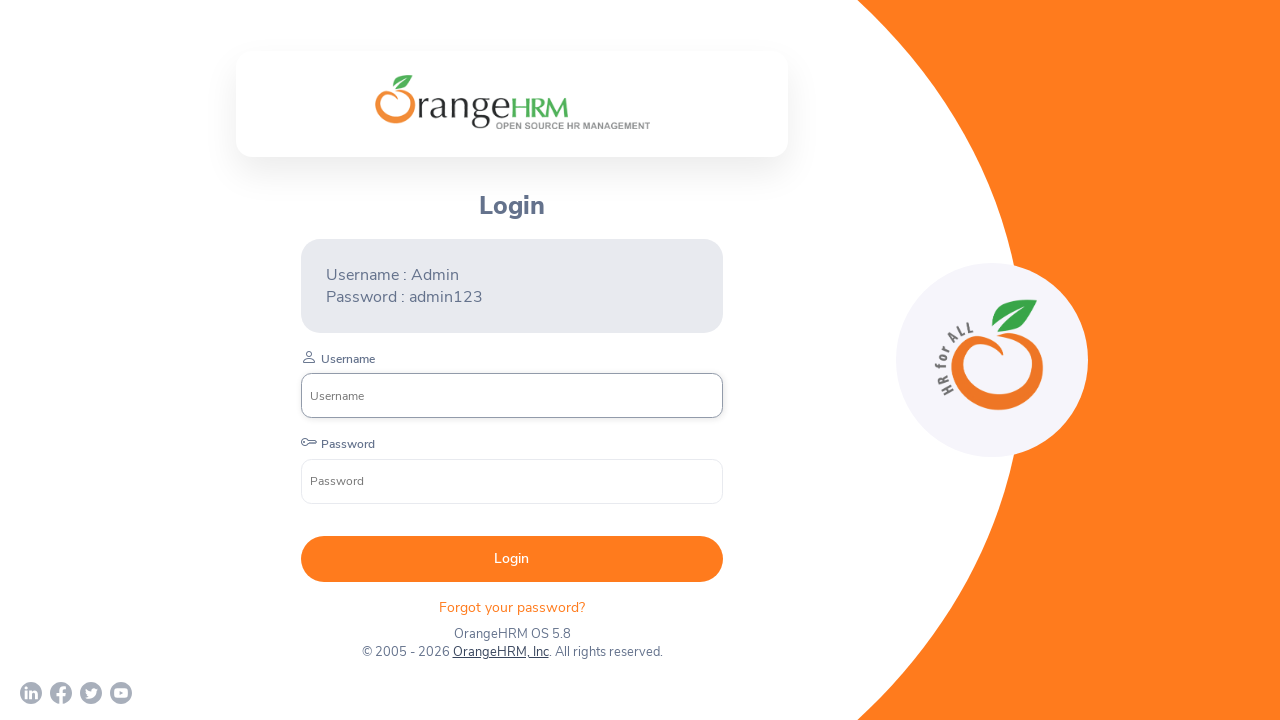